Tests iframe switching and drag-and-drop functionality on jQuery UI draggable demo page

Starting URL: http://jqueryui.com/draggable/

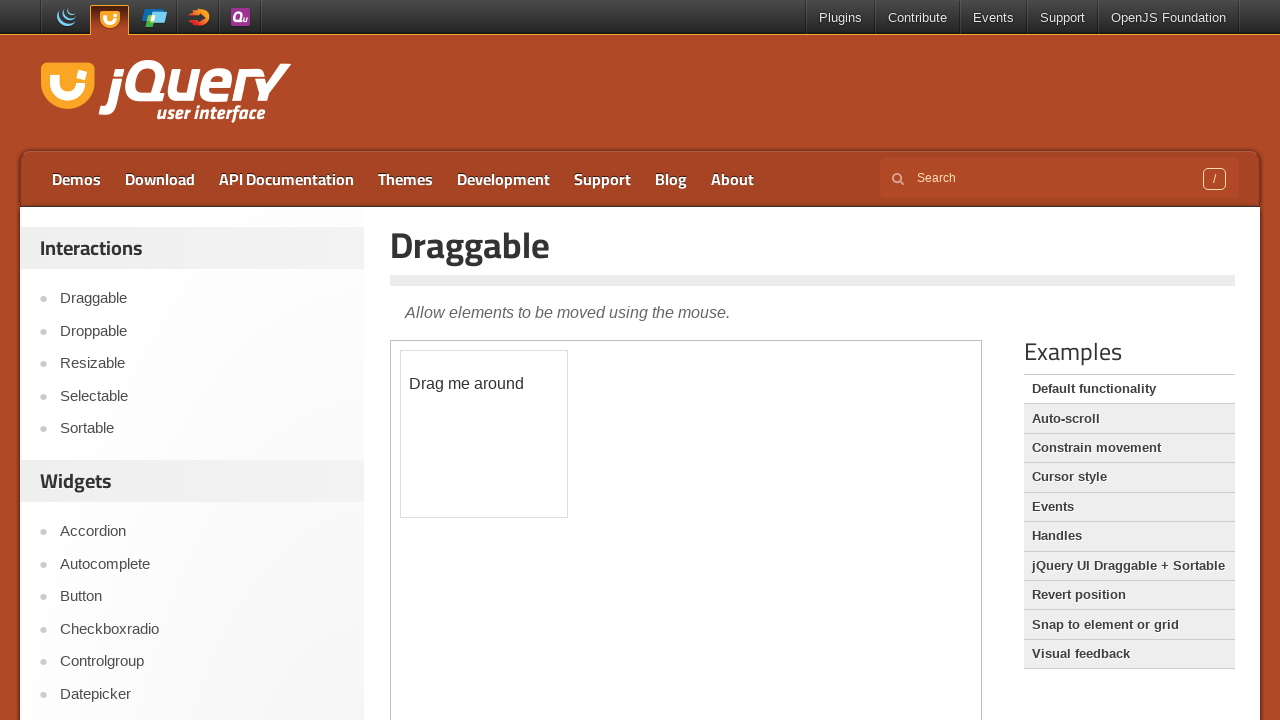

Located demo iframe for jQuery UI draggable
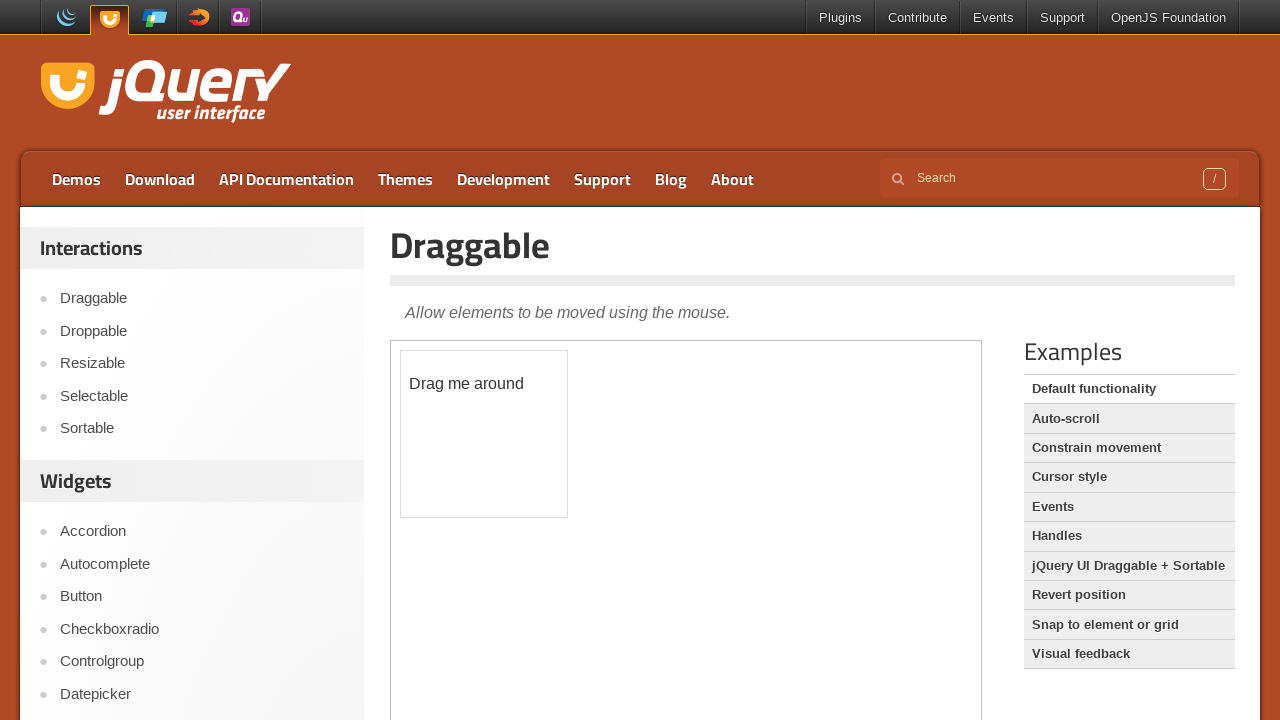

Located draggable element within iframe
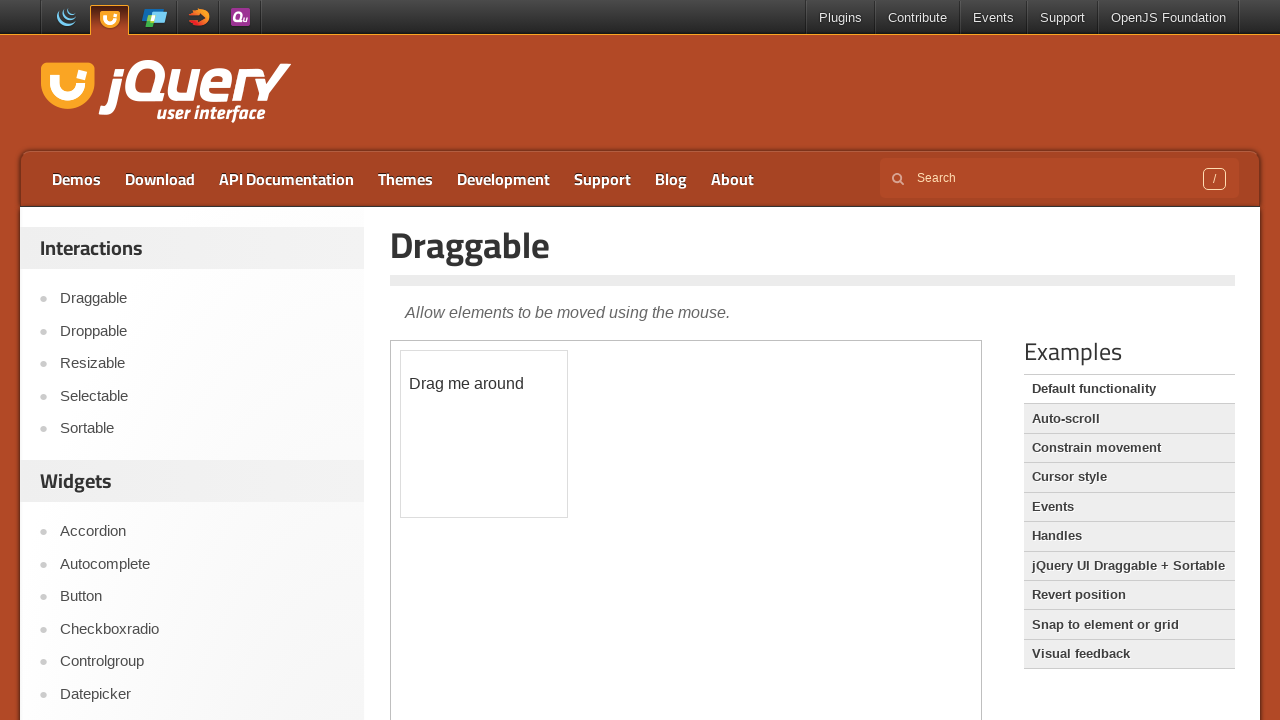

Dragged element to position (80, 80) at (481, 431)
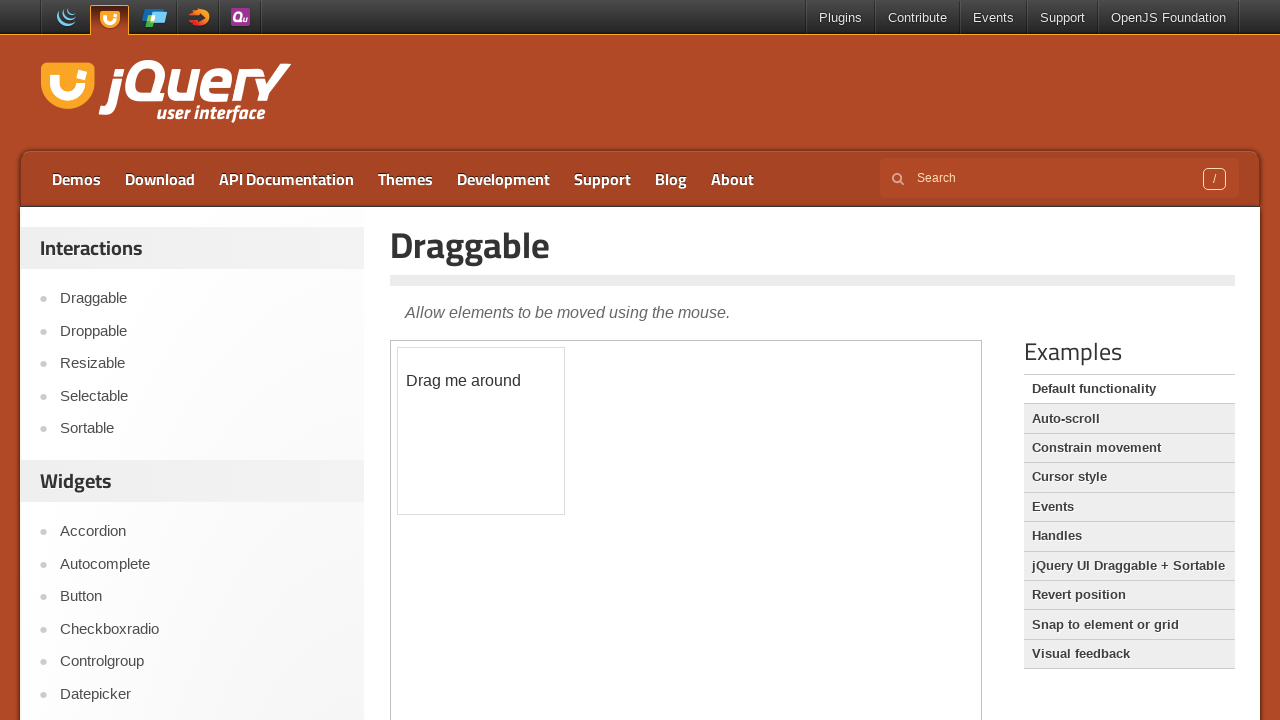

Clicked Draggable link in main content at (1129, 566) on a:has-text('Draggable')
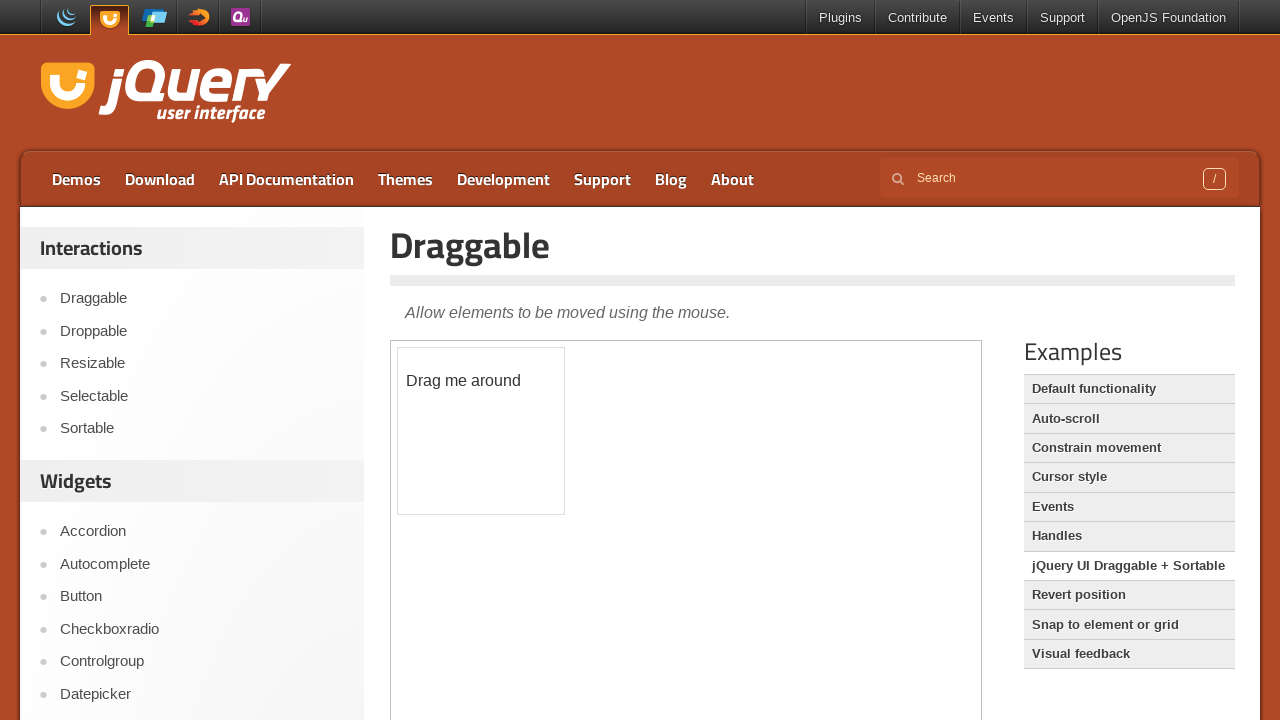

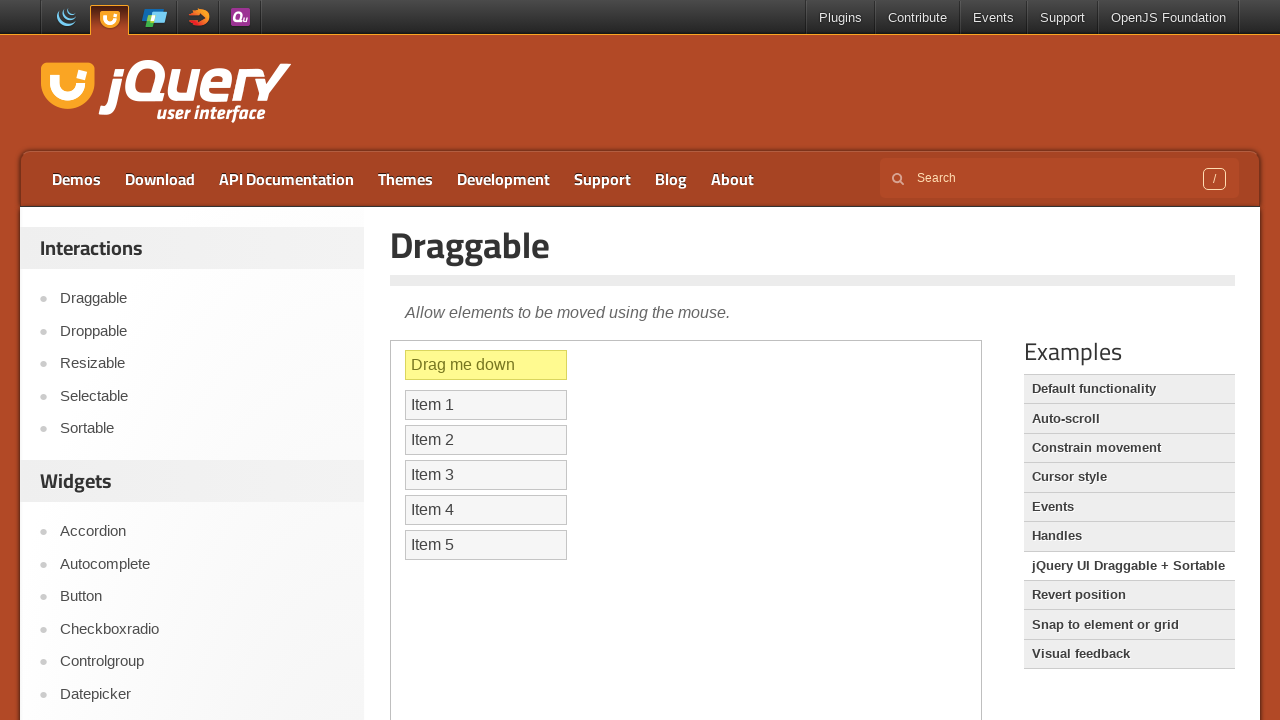